Tests successful login with valid credentials on the Sauce Demo site and verifies landing on the products page

Starting URL: https://www.saucedemo.com/

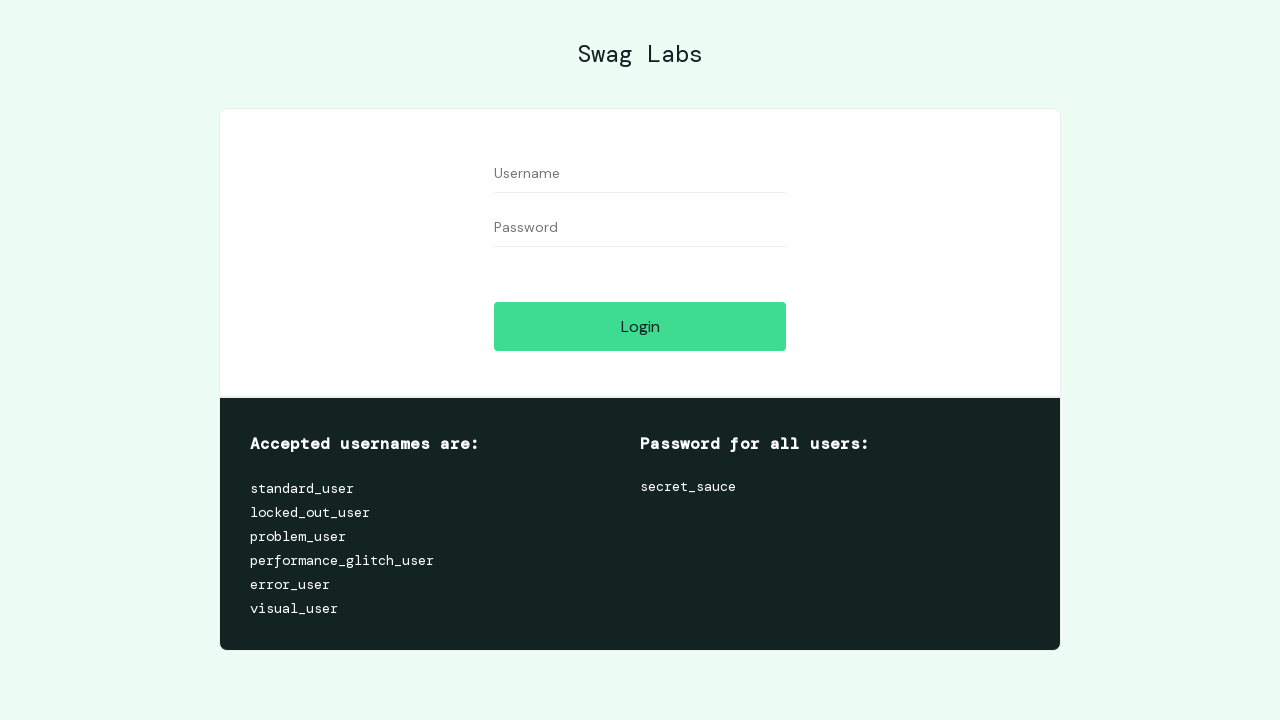

Filled username field with 'standard_user' on #user-name
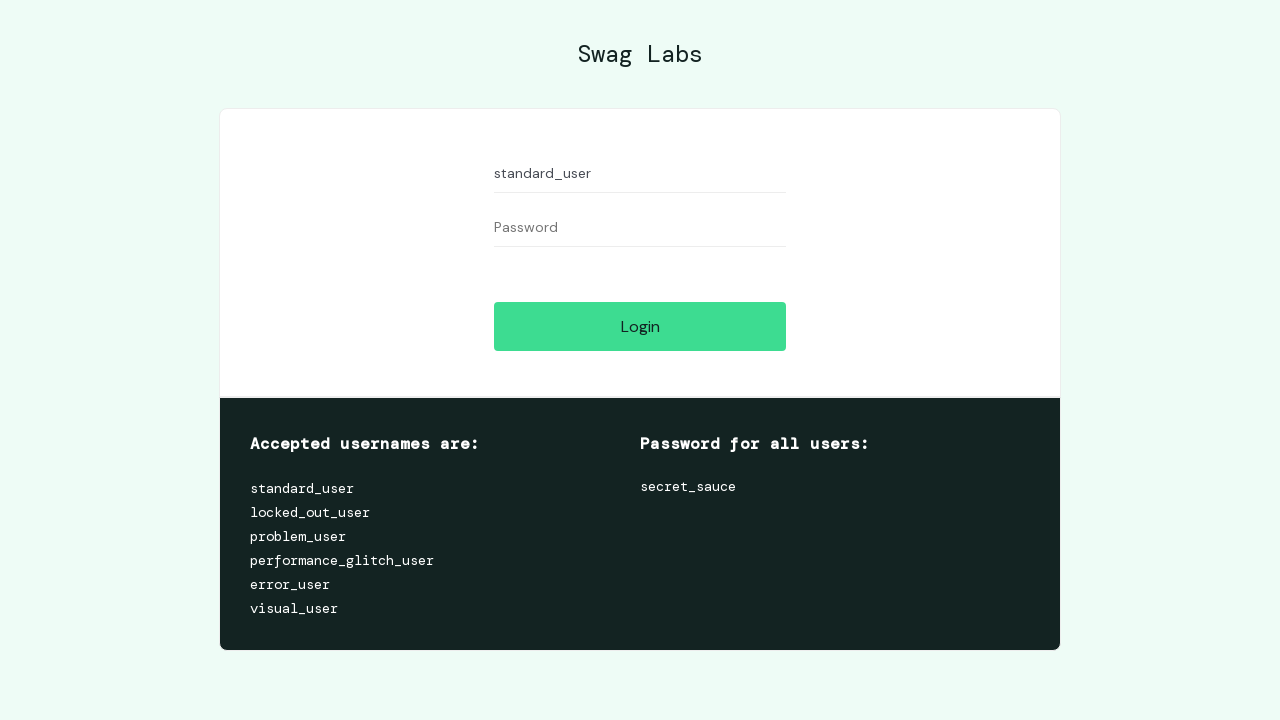

Filled password field with 'secret_sauce' on #password
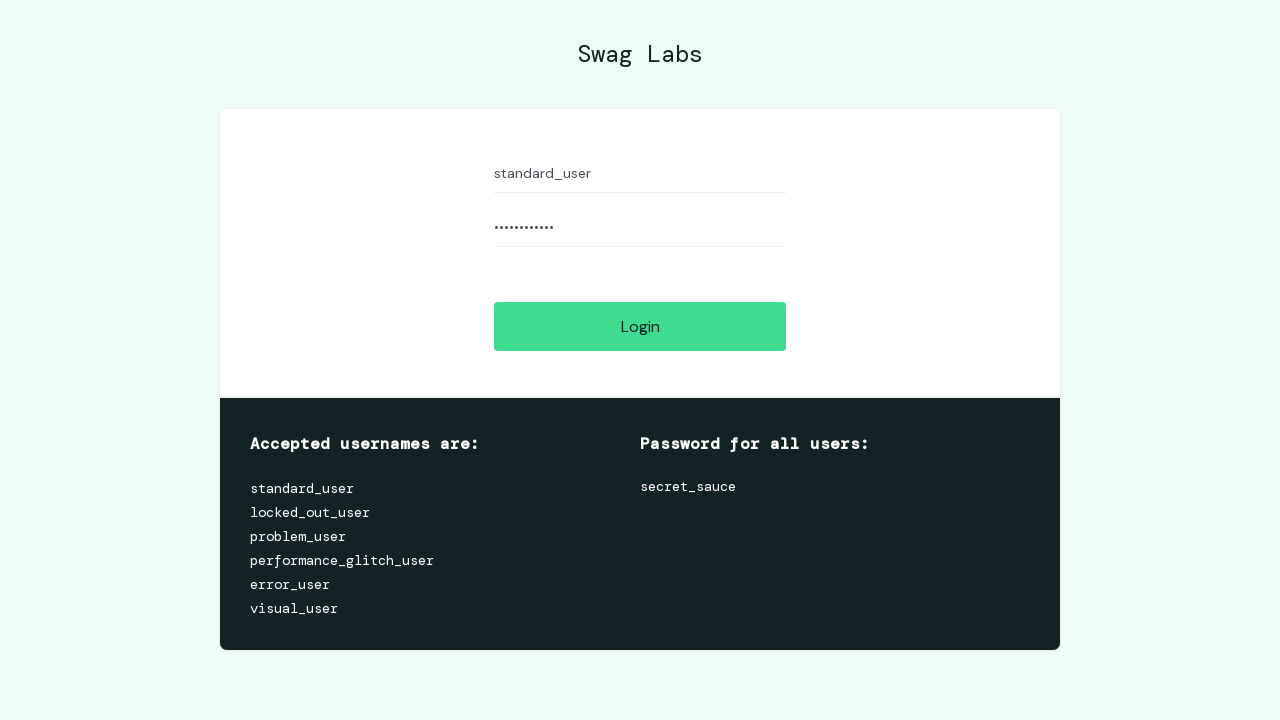

Clicked login button at (640, 326) on #login-button
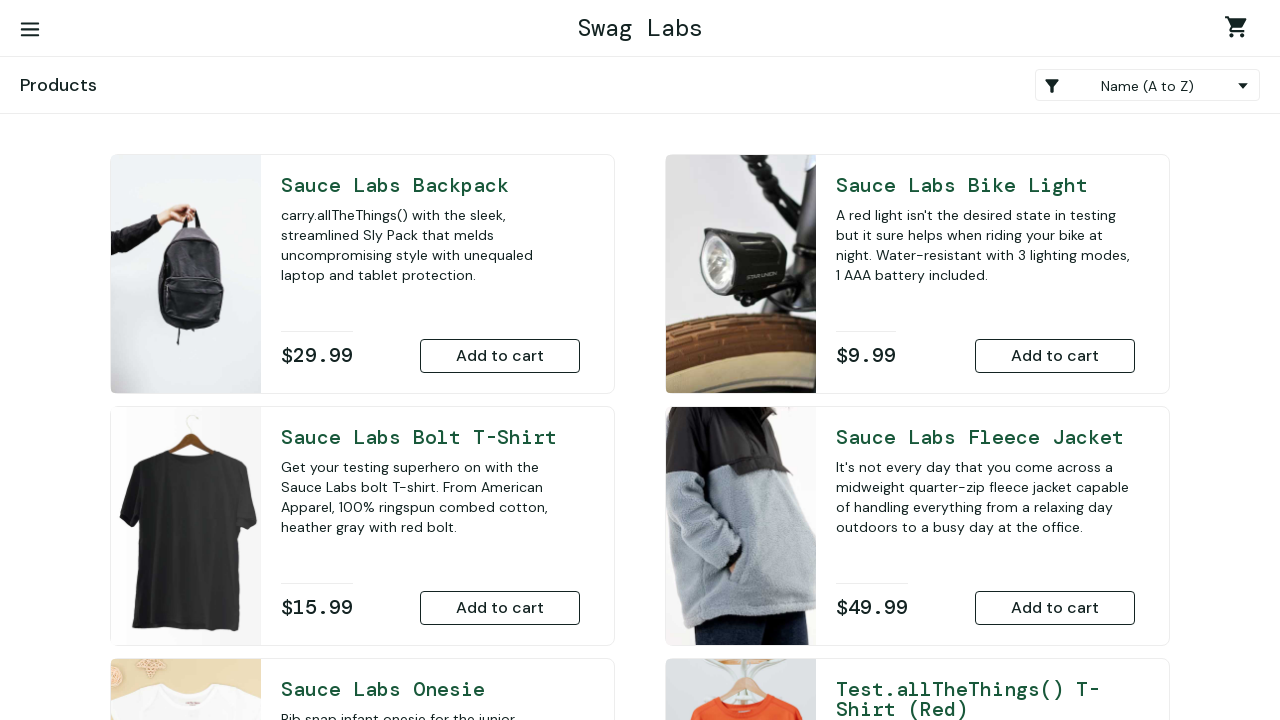

Products page header loaded
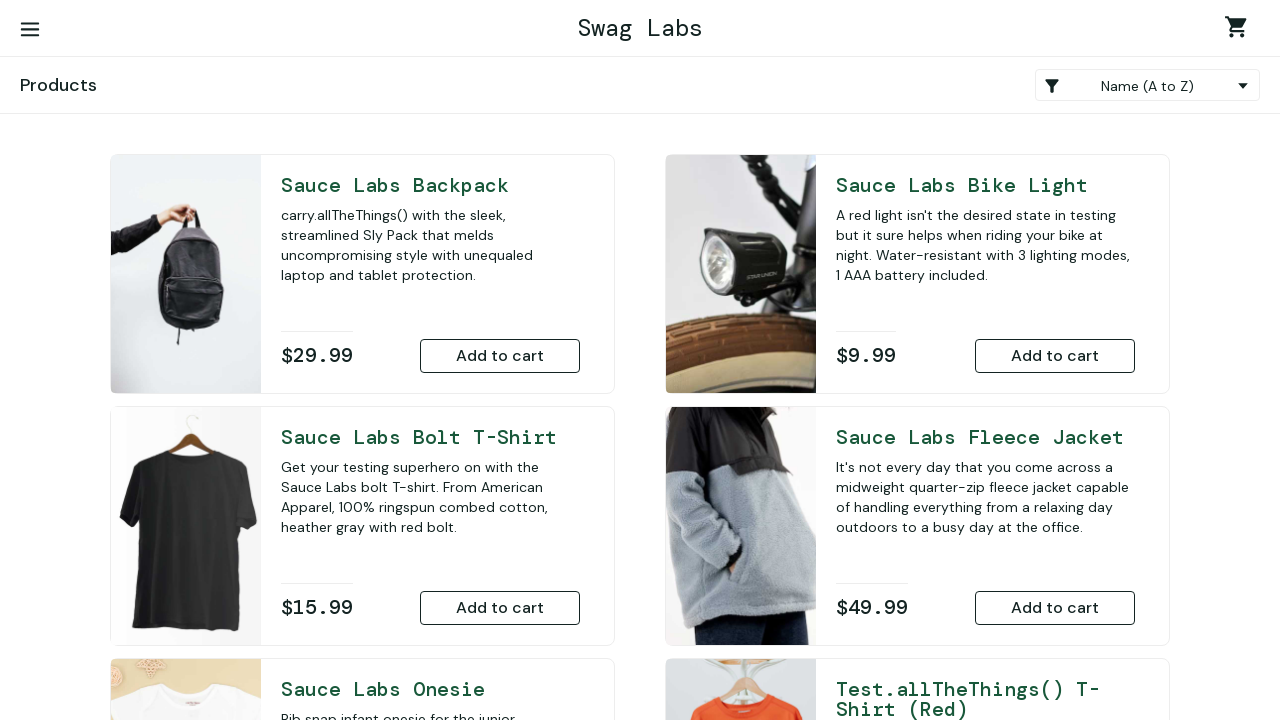

Verified landing on products page at https://www.saucedemo.com/inventory.html
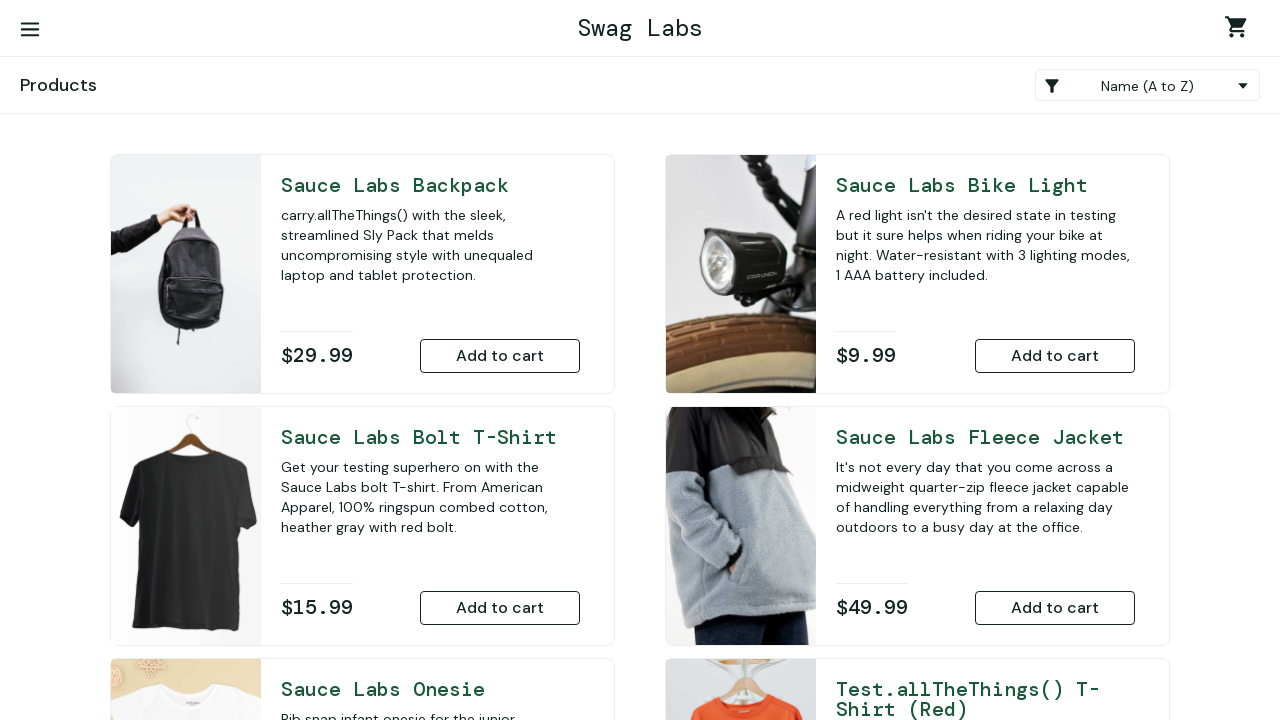

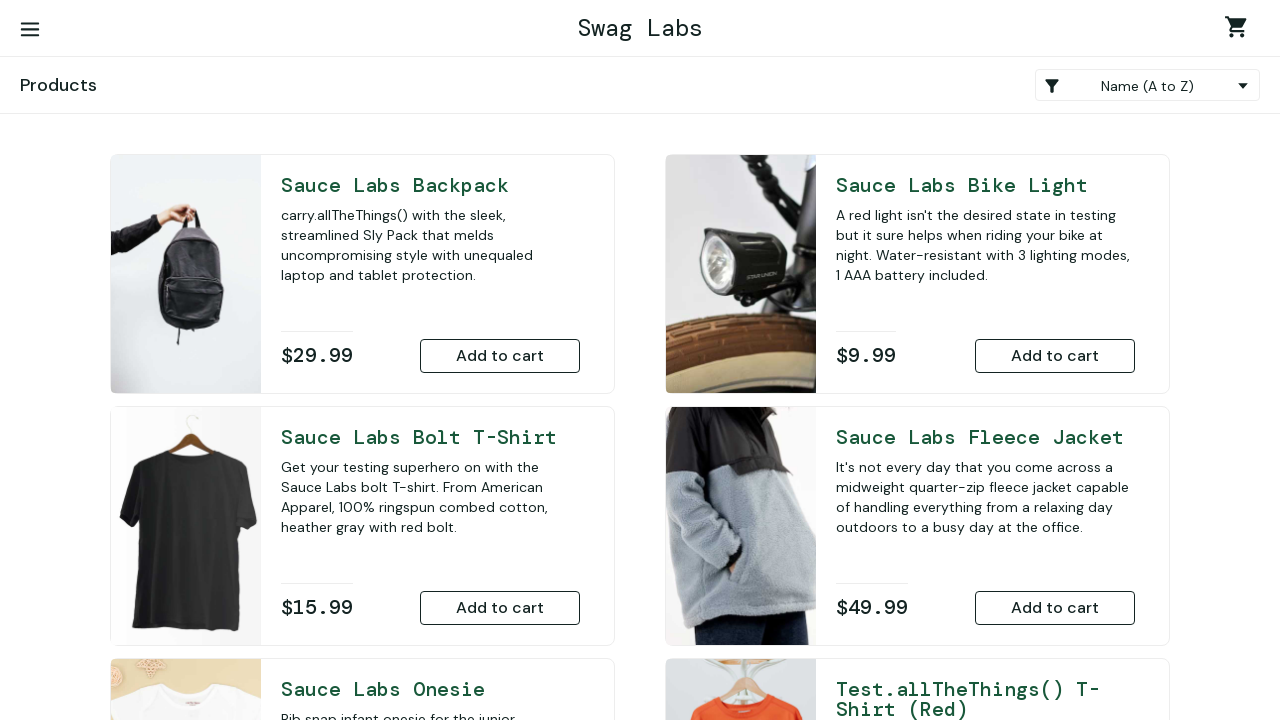